Tests a date range picker by filling in start and end dates, submitting the form, and verifying the dates were properly entered and a result message is displayed.

Starting URL: https://testautomationpractice.blogspot.com/

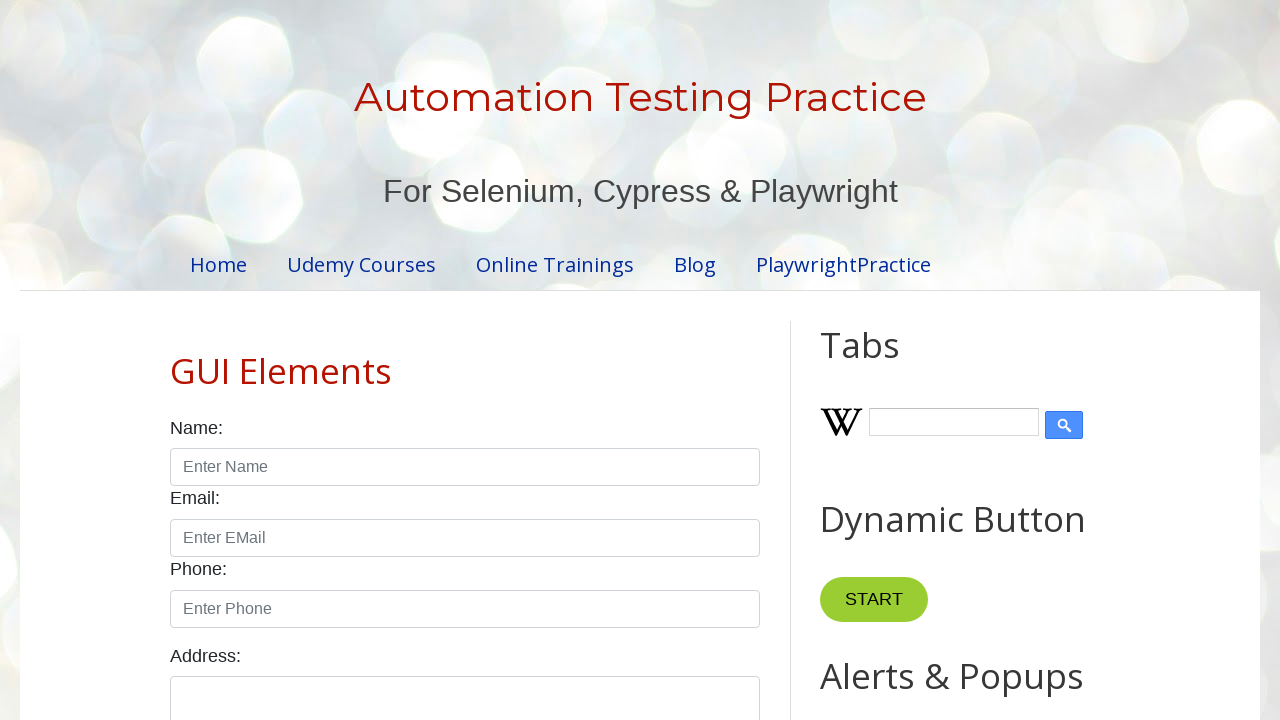

Filled start date field with '2025-10-20' on #start-date
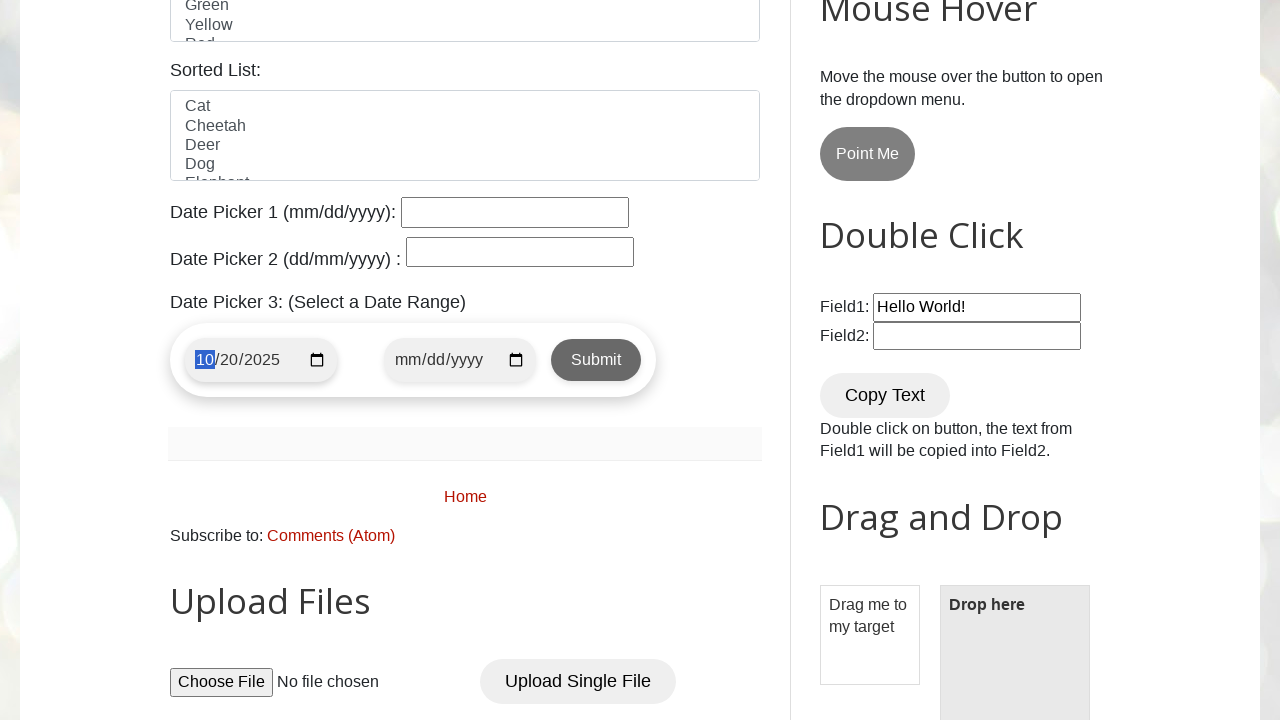

Filled end date field with '2026-09-05' on #end-date
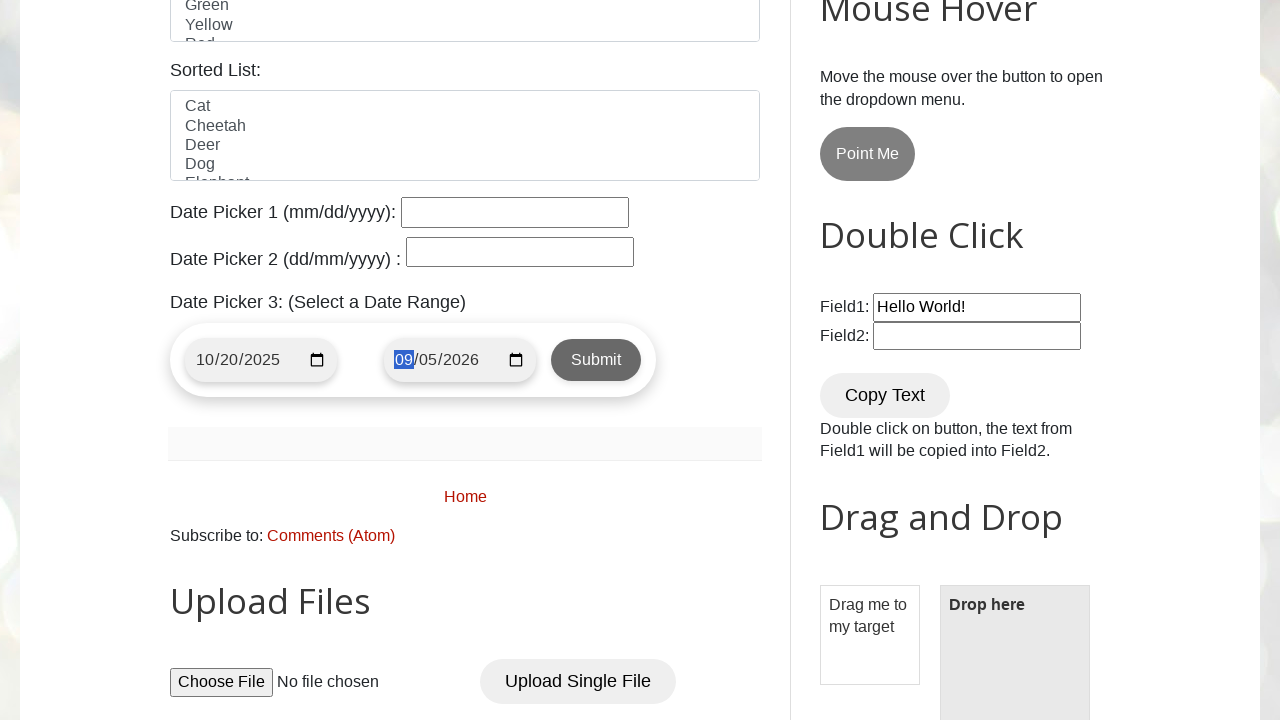

Clicked Submit button to submit date range at (596, 360) on .submit-btn
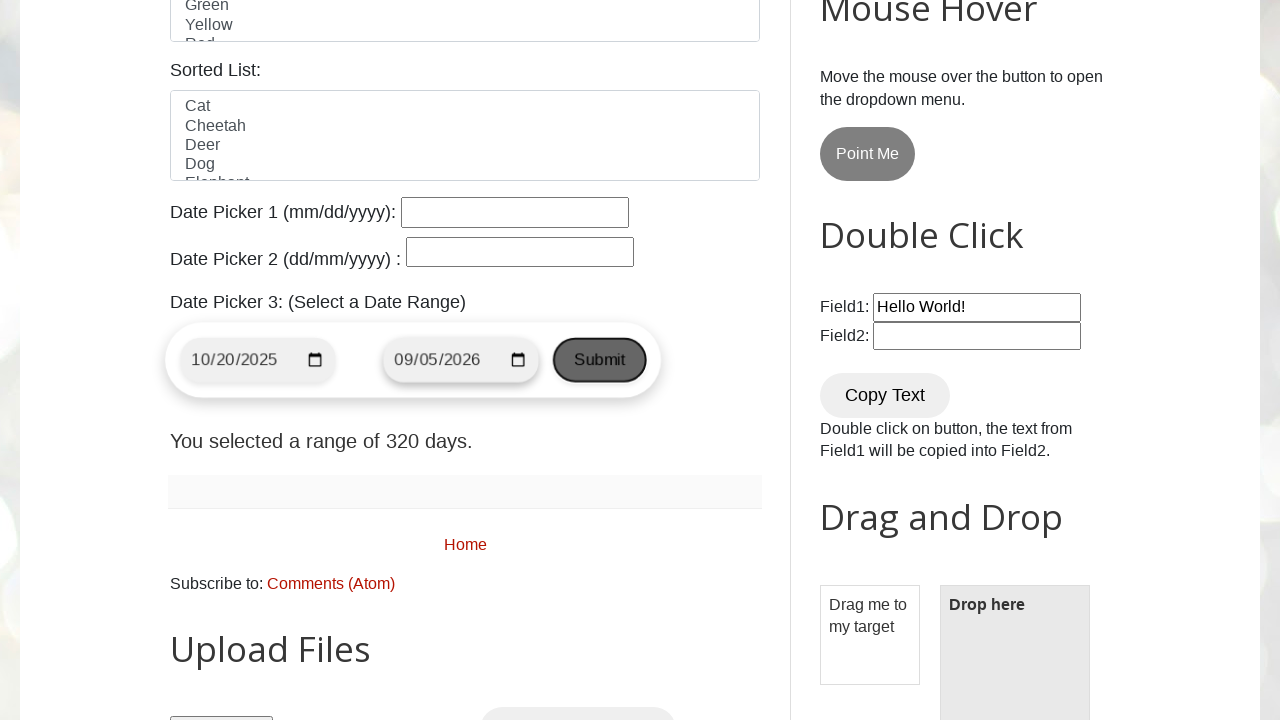

Result message became visible, confirming form submission
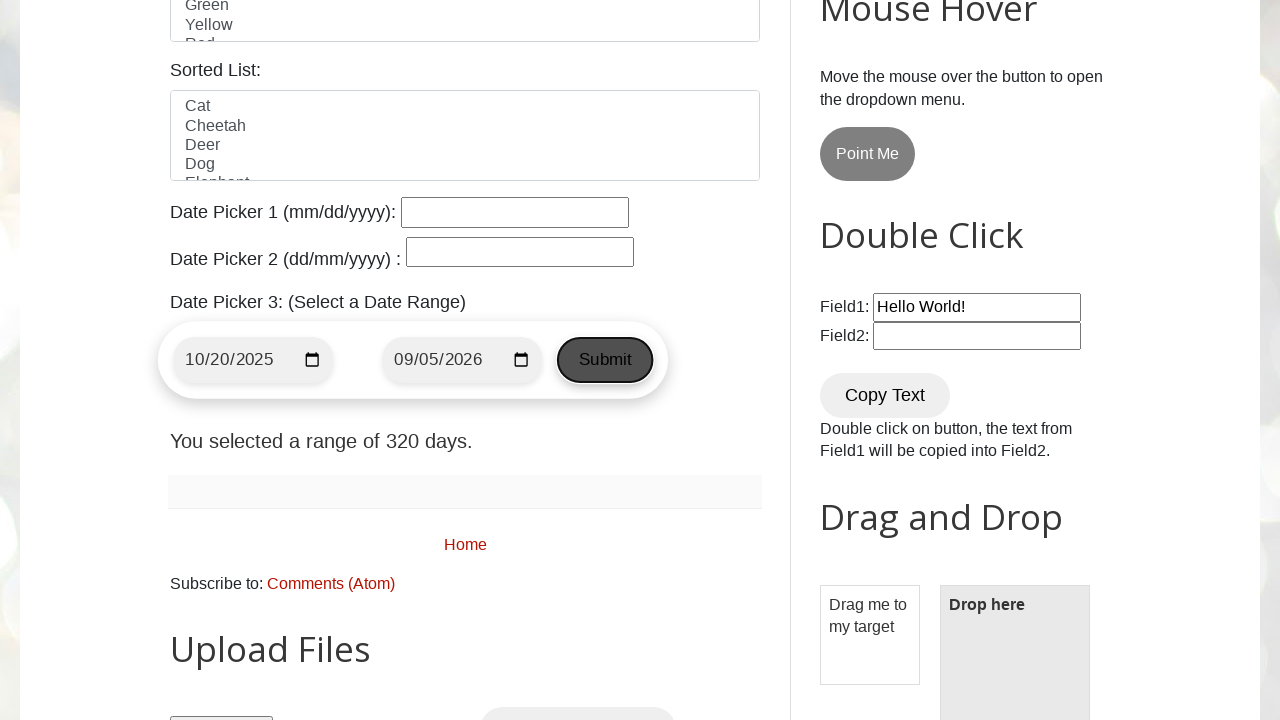

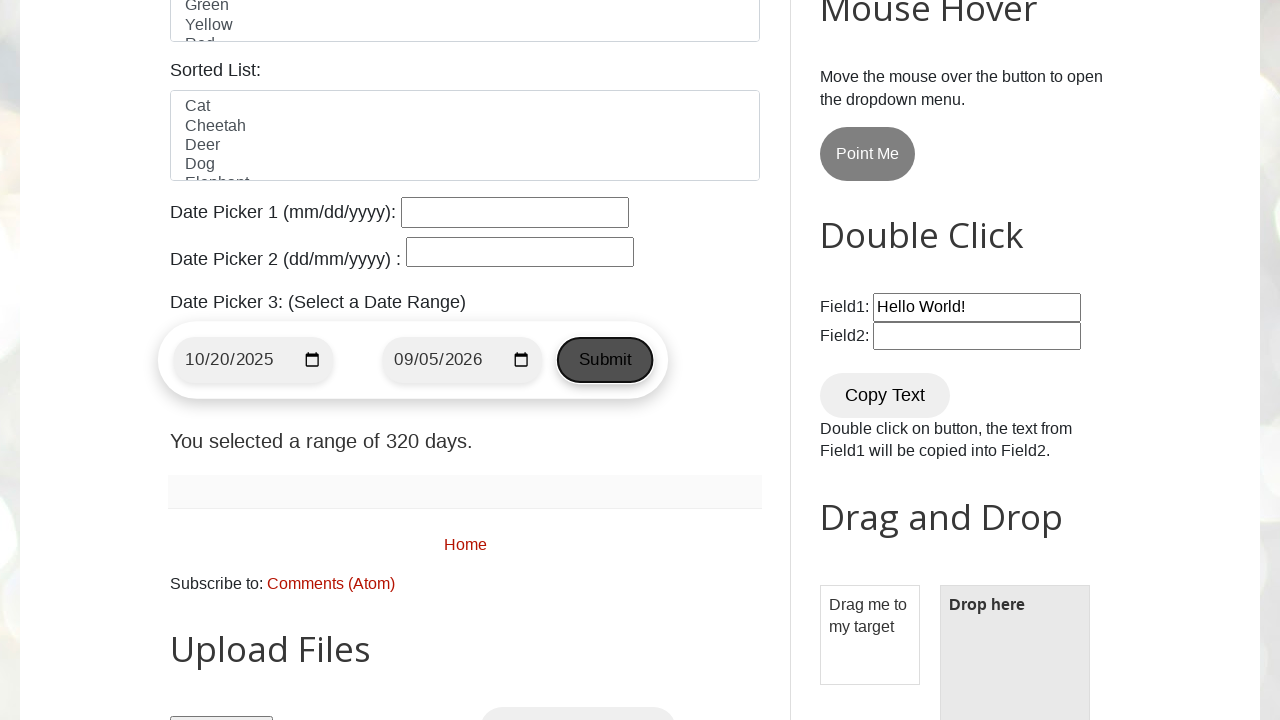